Tests handling of JavaScript alert by clicking the alert button, accepting the alert, and verifying the result message

Starting URL: https://the-internet.herokuapp.com/javascript_alerts

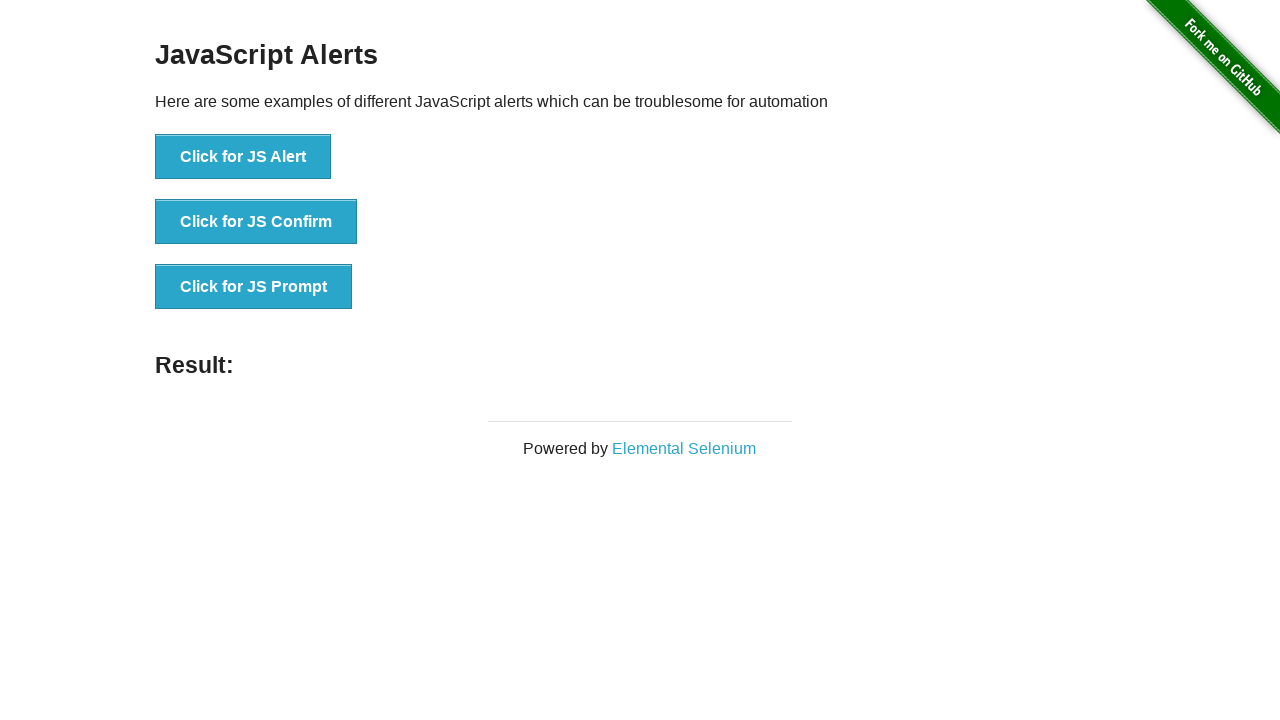

Set up dialog handler to accept alerts
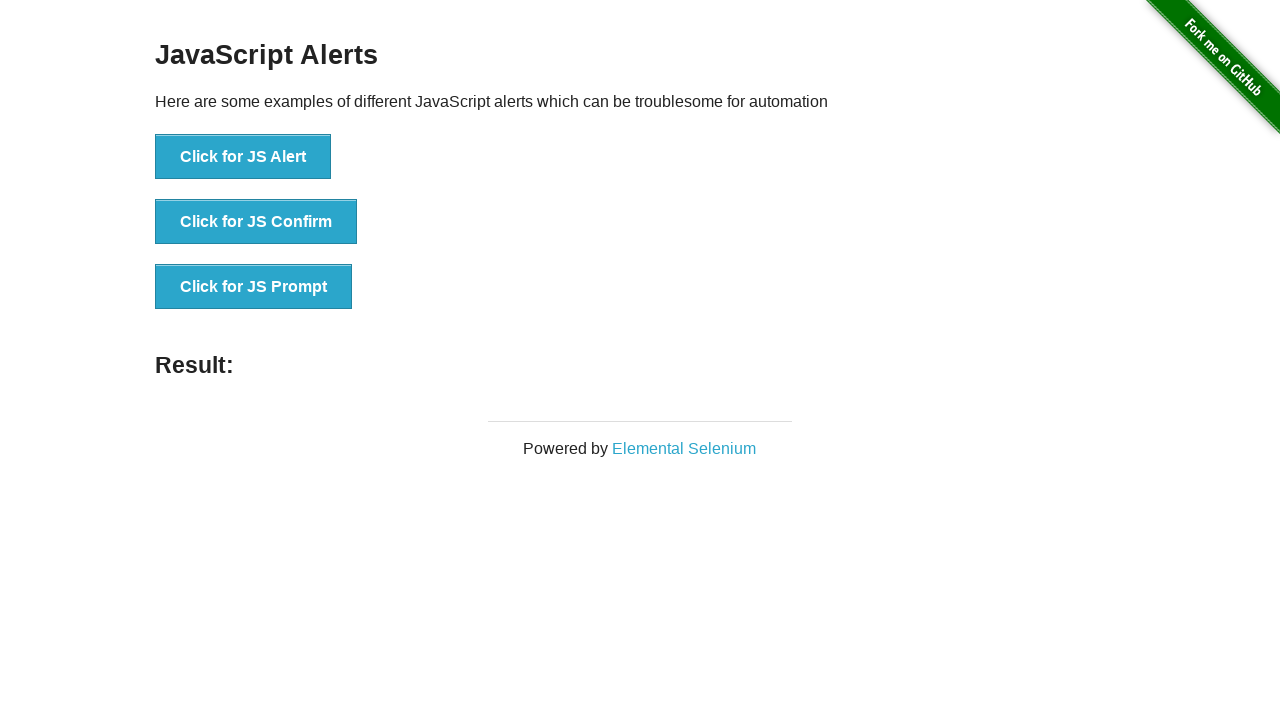

Clicked the JavaScript alert button at (243, 157) on xpath=//button[text()='Click for JS Alert']
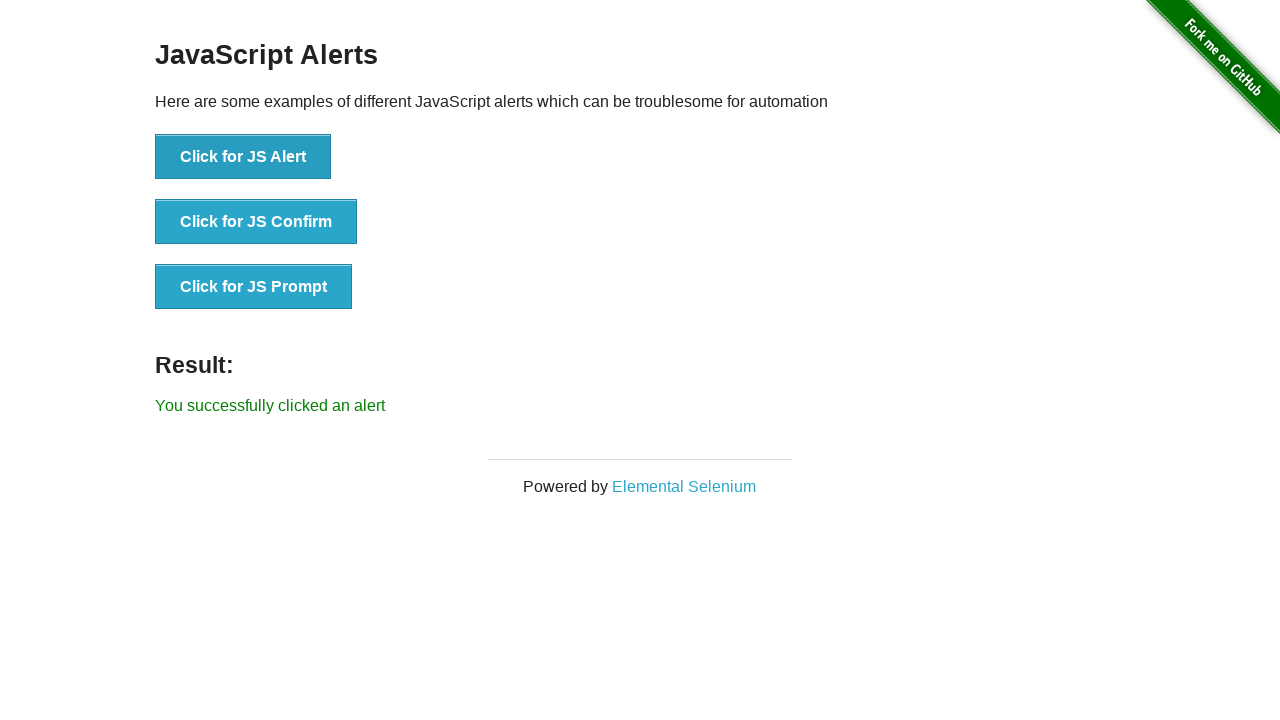

Result message appeared on the page
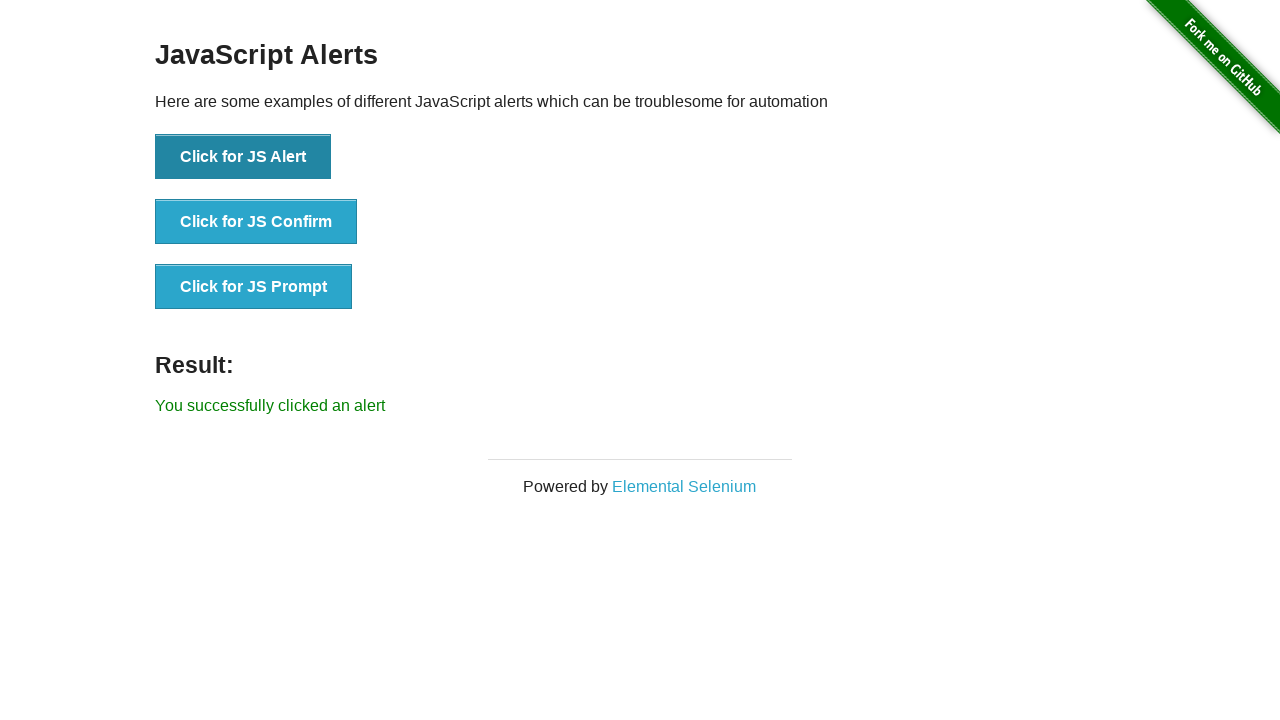

Retrieved result text: You successfully clicked an alert
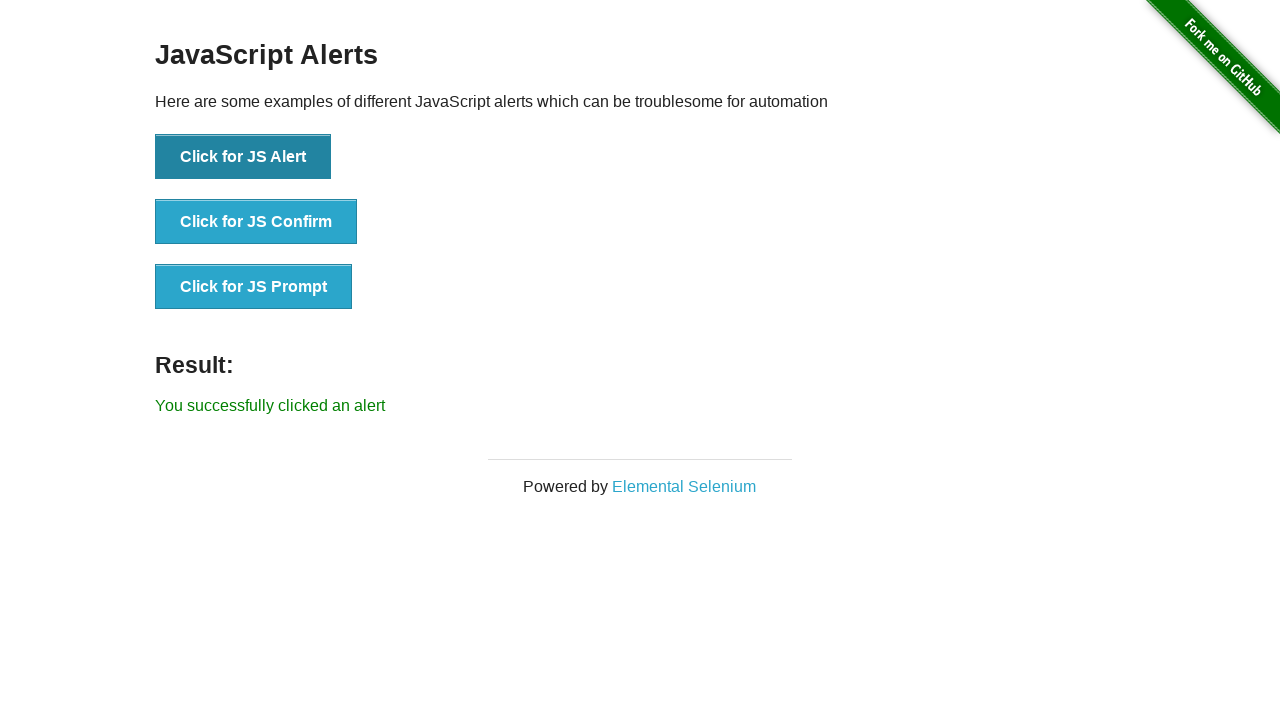

Assertion passed: result message confirmed successful alert handling
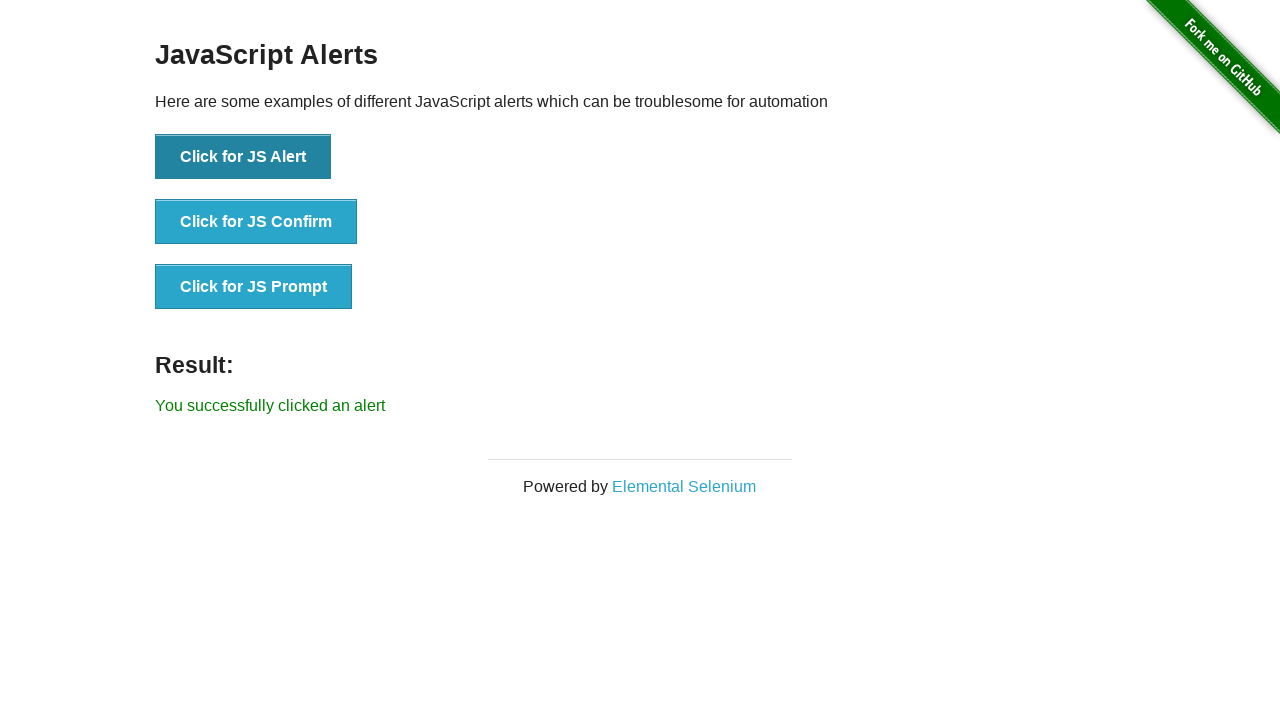

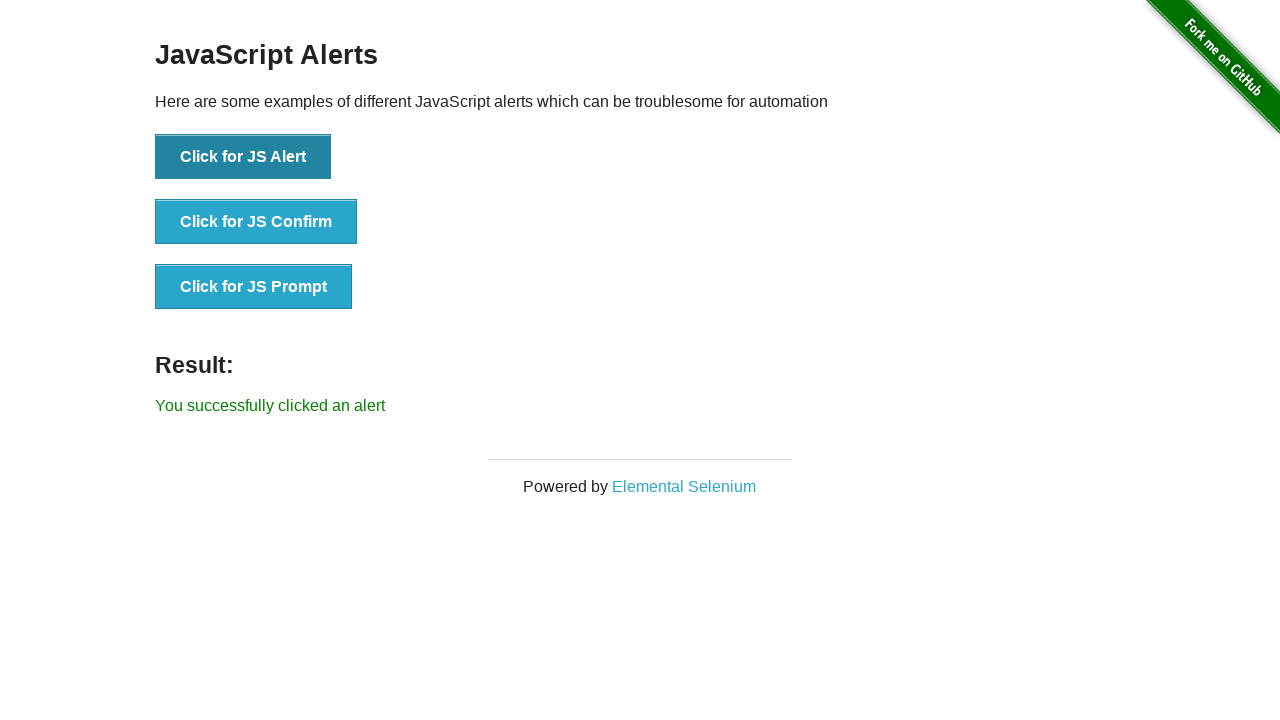